Verifies that the webhook endpoint is accessible and correctly rejects GET requests, then checks that the thank you page loads properly

Starting URL: https://sleeprevolutiontoolkit.com/api/stripe-webhook

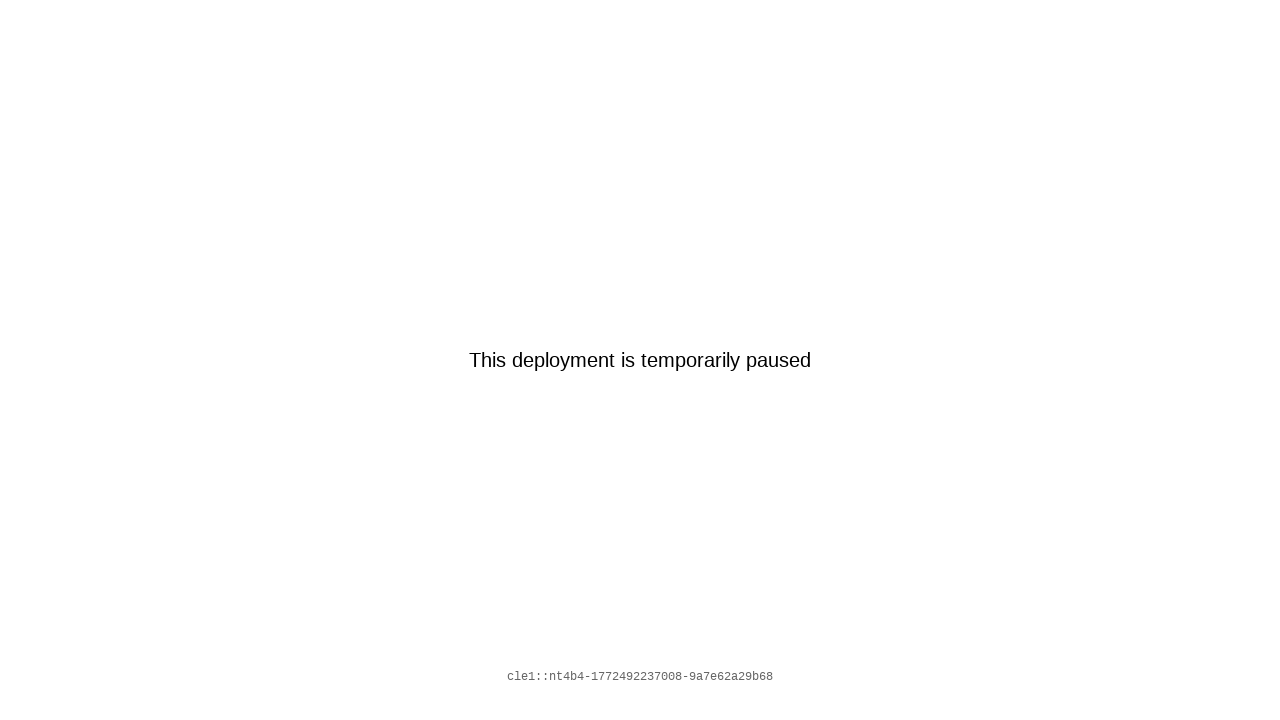

Made GET request to stripe webhook endpoint
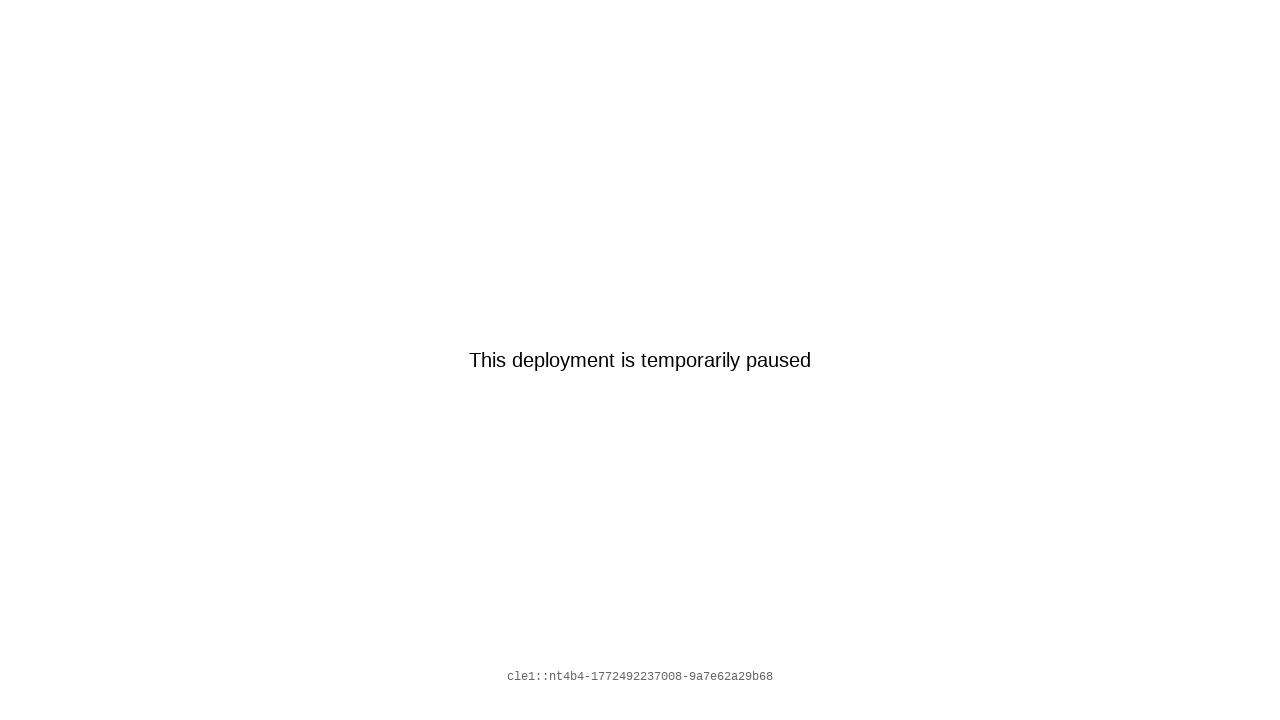

Made GET request to thank you page
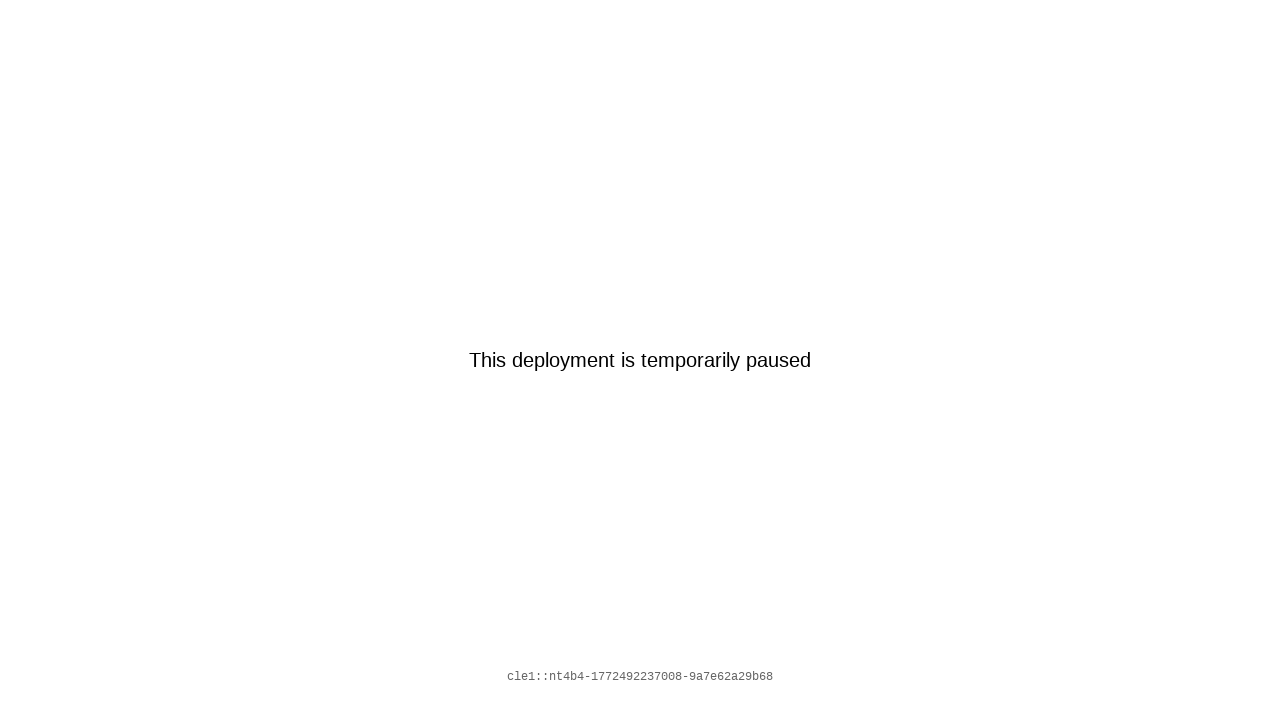

Navigated to thank you page
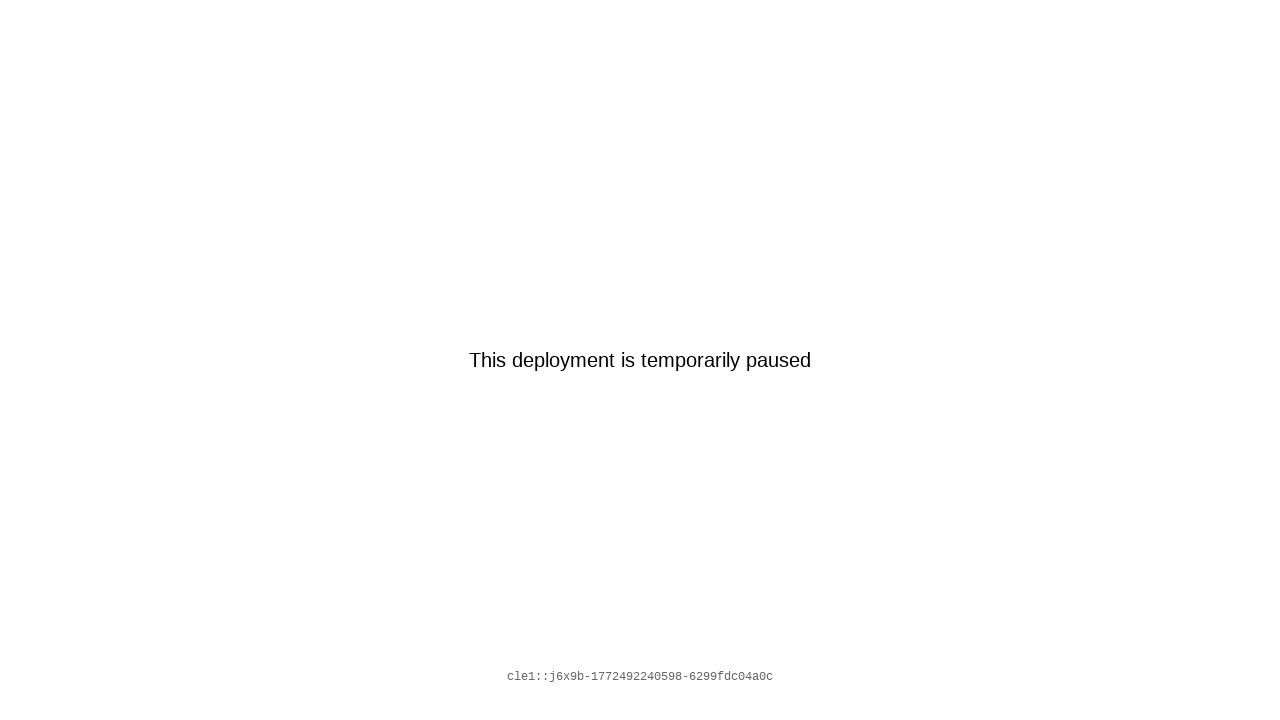

Thank you page DOM content loaded
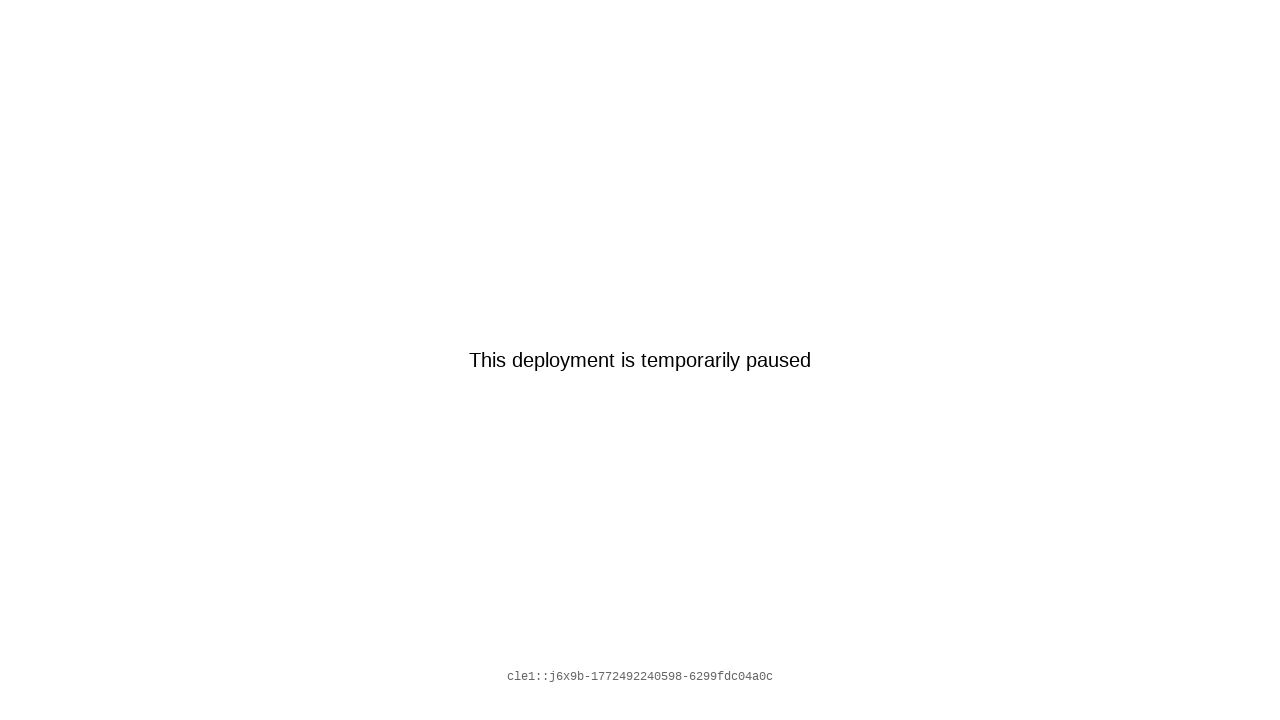

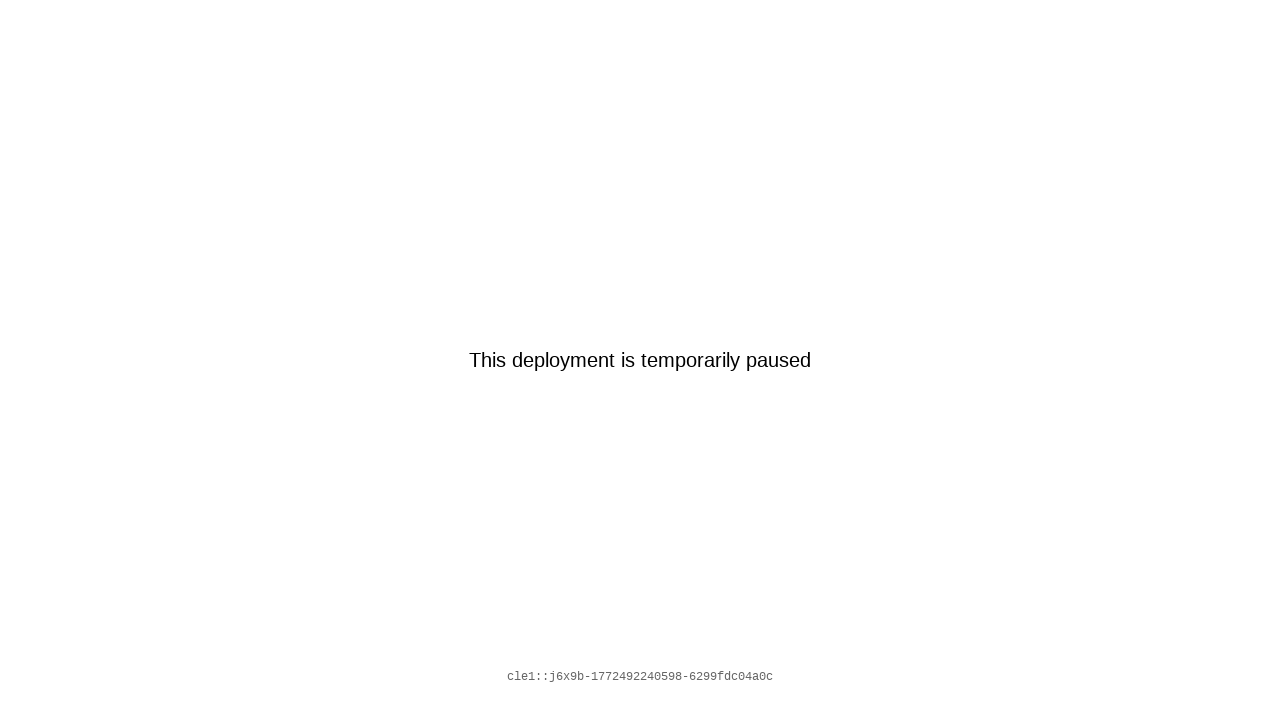